Tests drag and drop functionality by dragging column A to column B position on the Herokuapp drag and drop demo page

Starting URL: https://the-internet.herokuapp.com/drag_and_drop

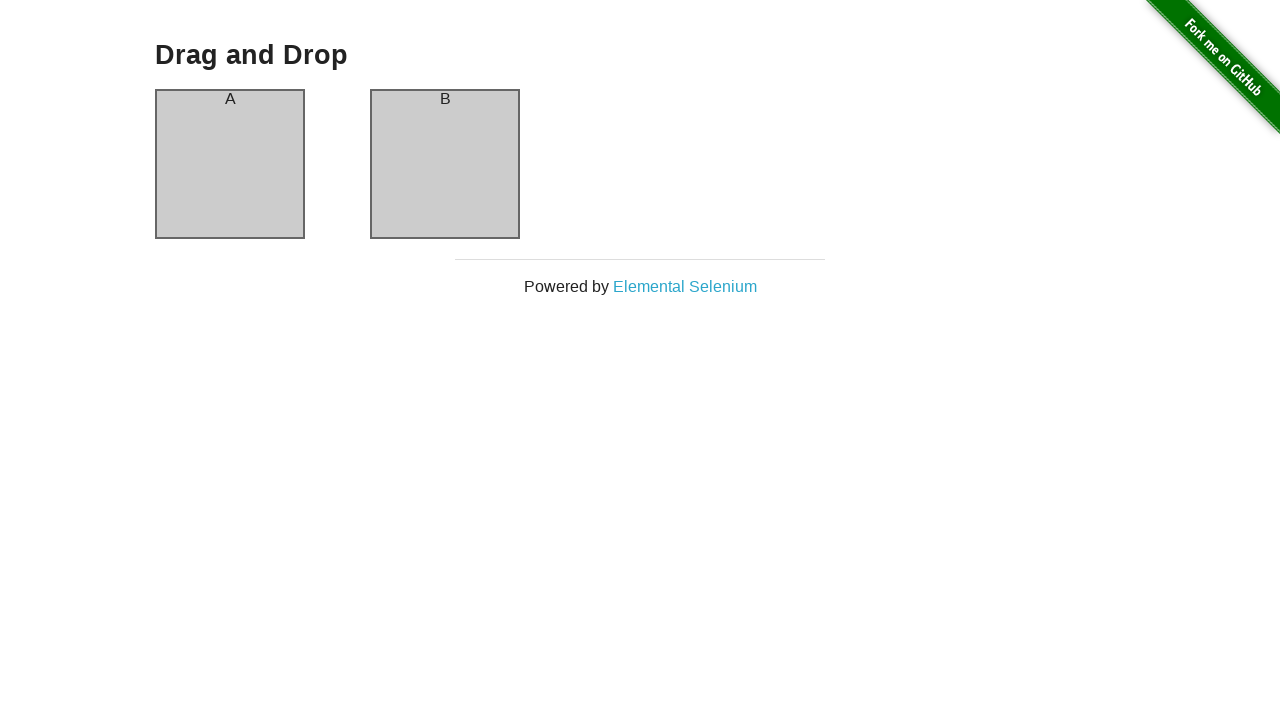

Navigated to Herokuapp drag and drop demo page
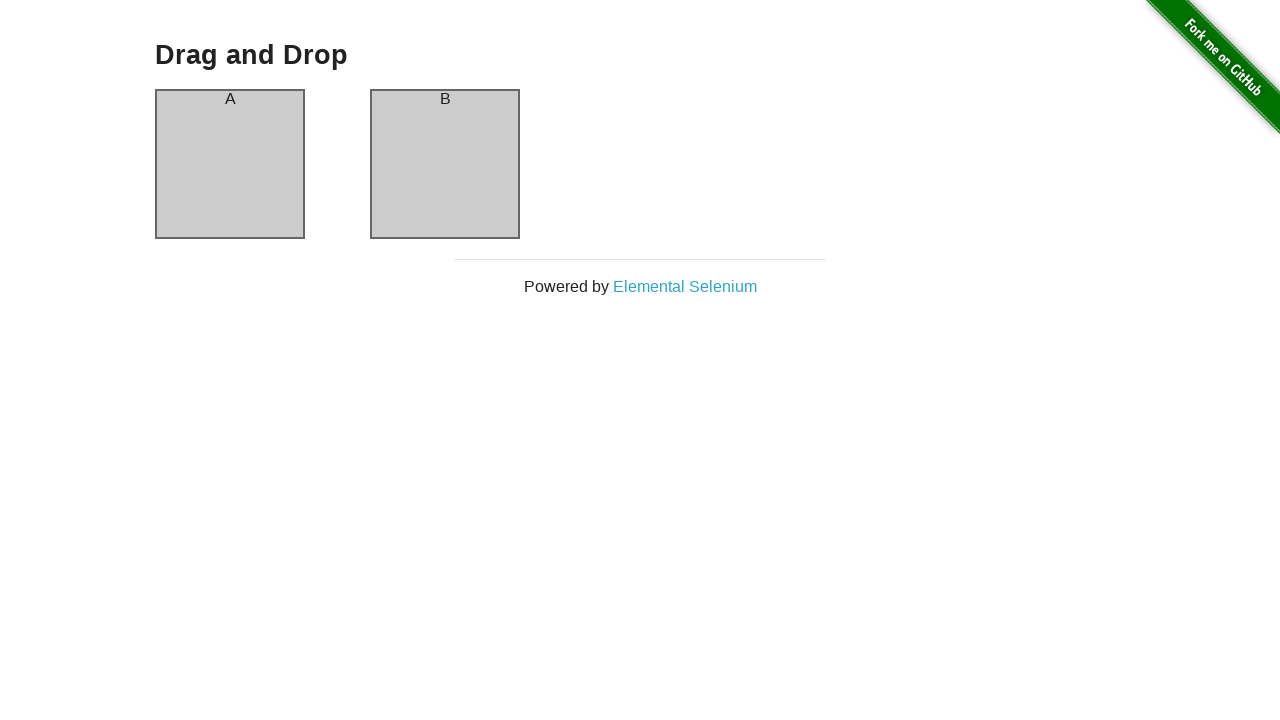

Located source element column A
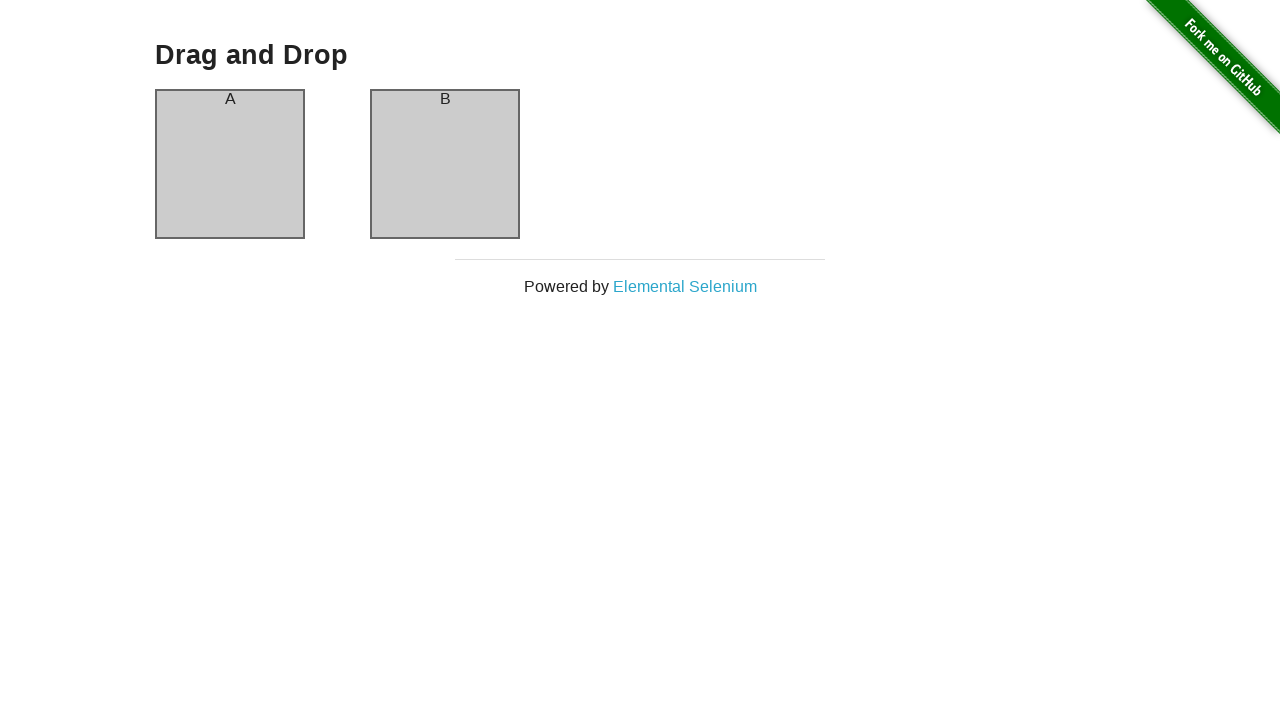

Located target element column B
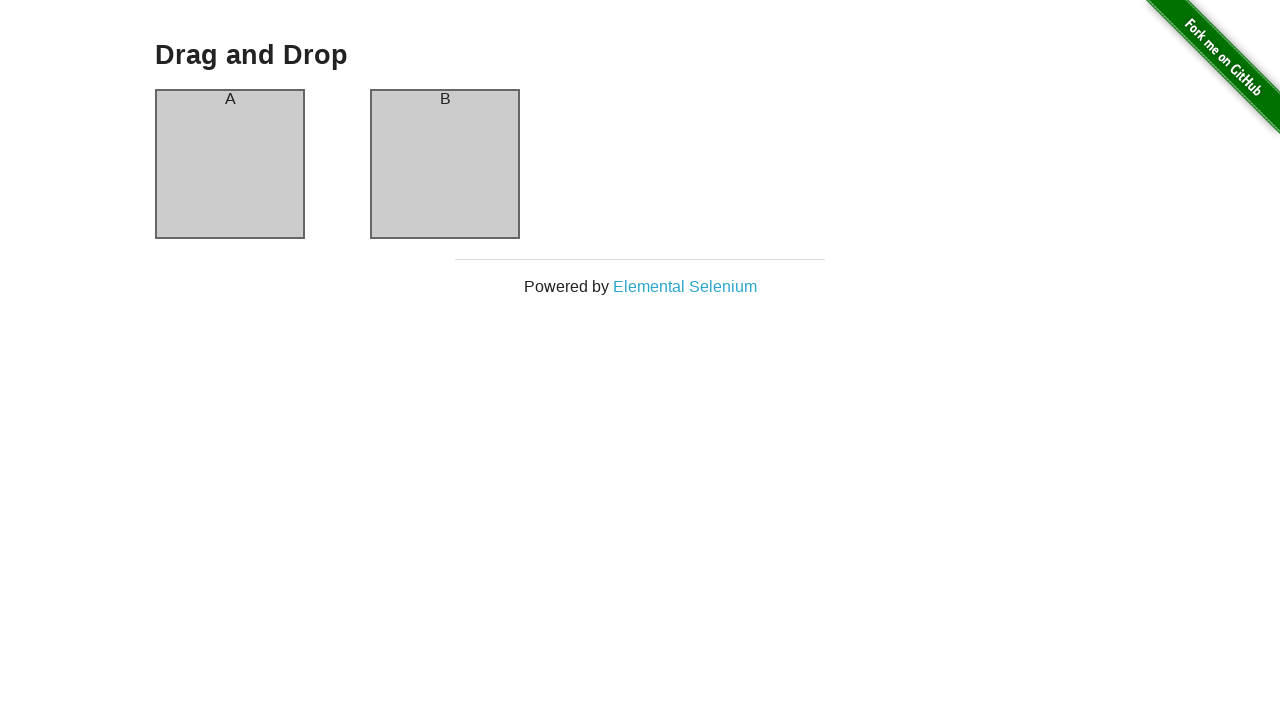

Dragged column A to column B position at (445, 164)
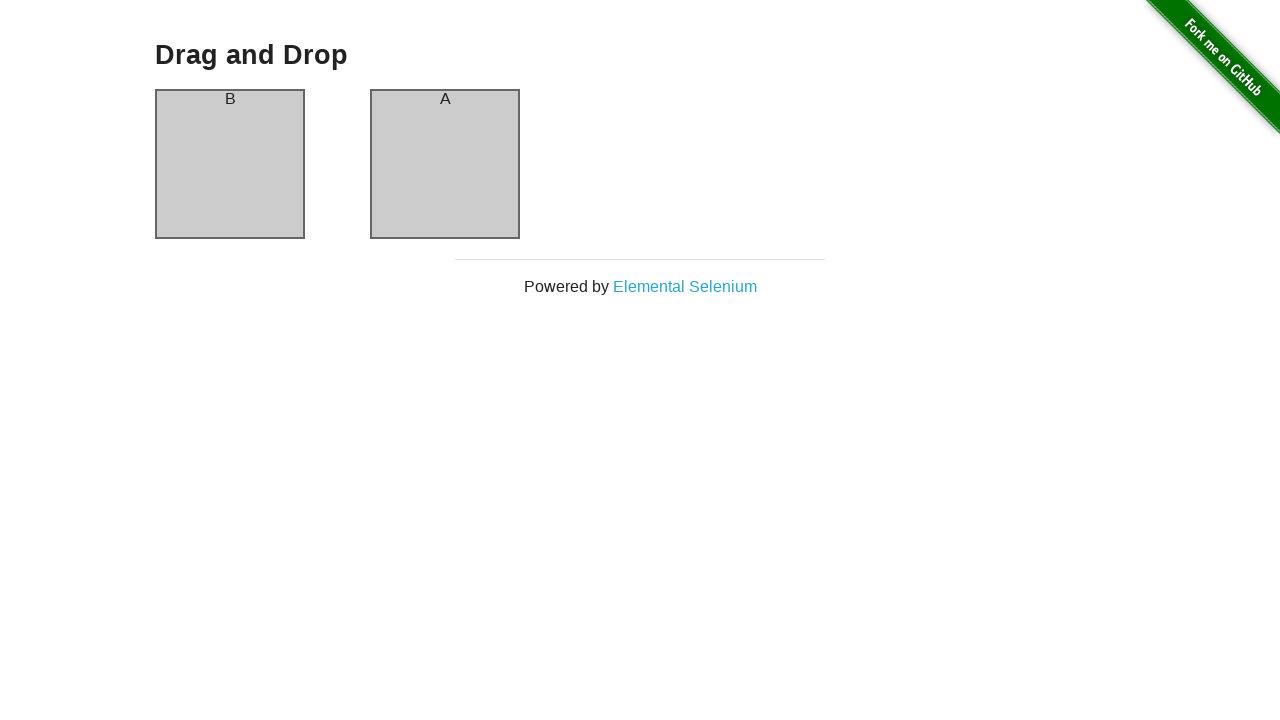

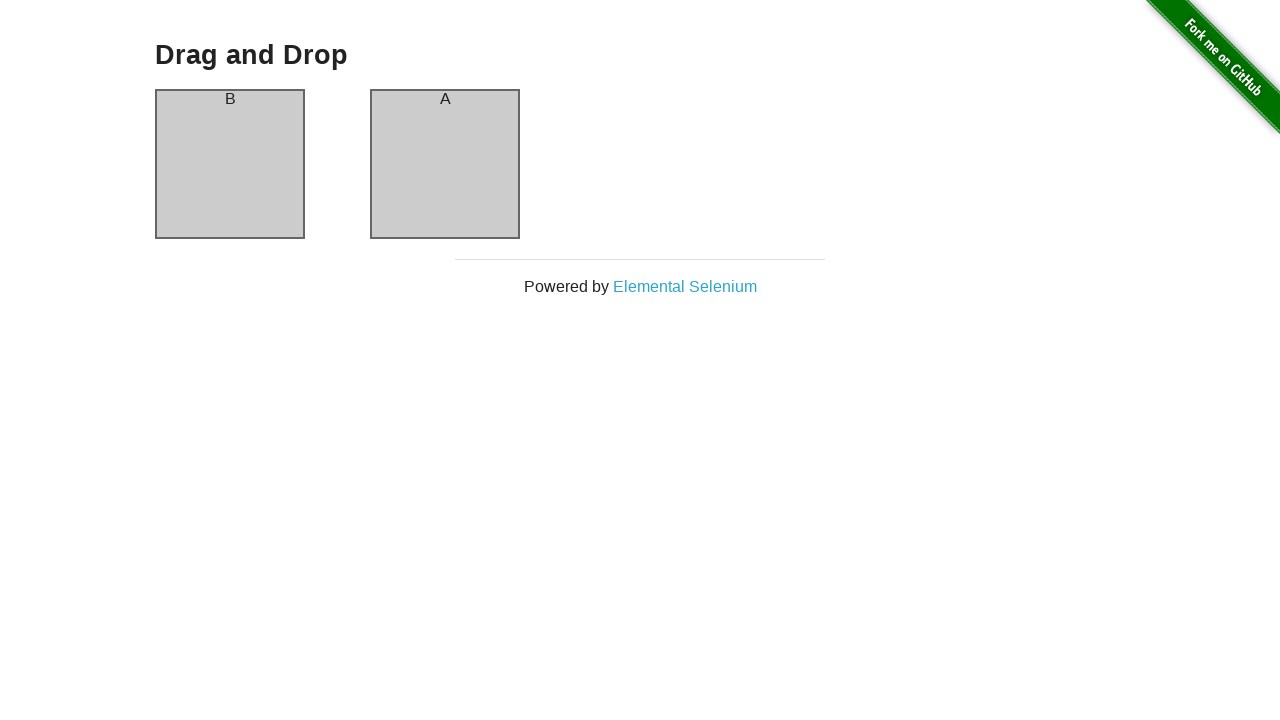